Tests a registration form by filling in first name, last name, and email fields, then submitting the form and verifying the success message

Starting URL: http://suninjuly.github.io/registration1.html

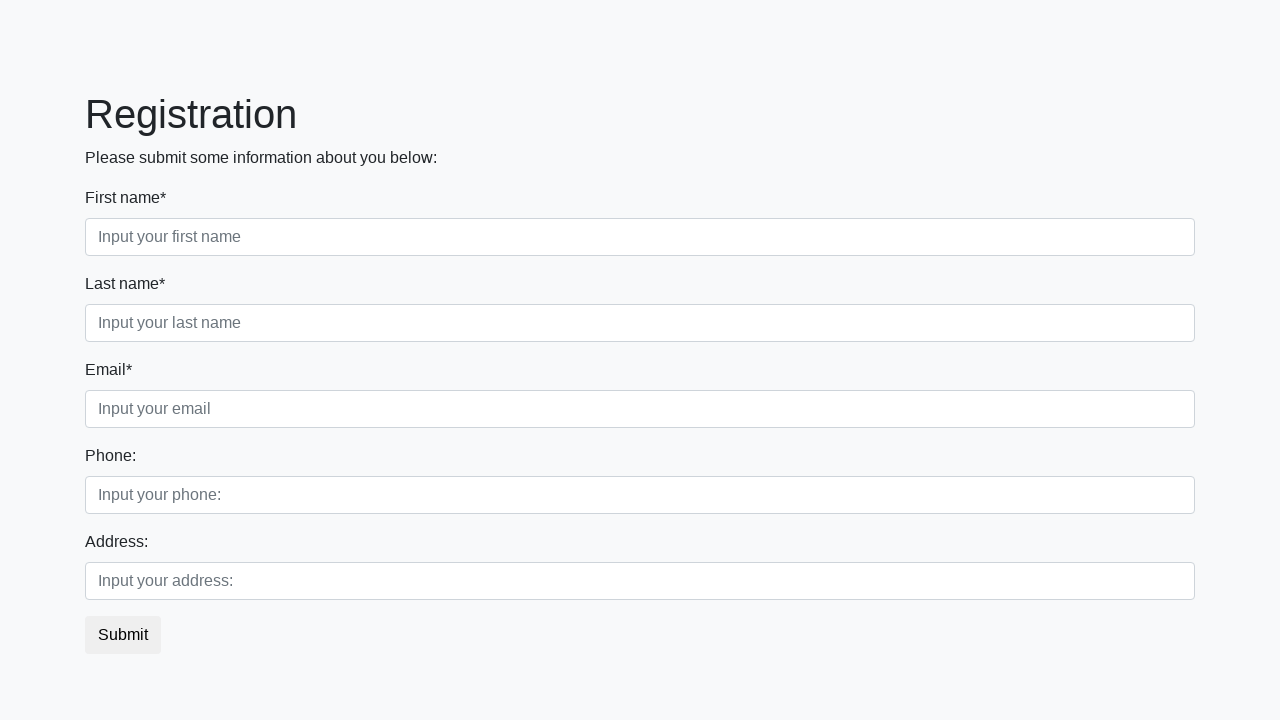

Navigated to registration form page
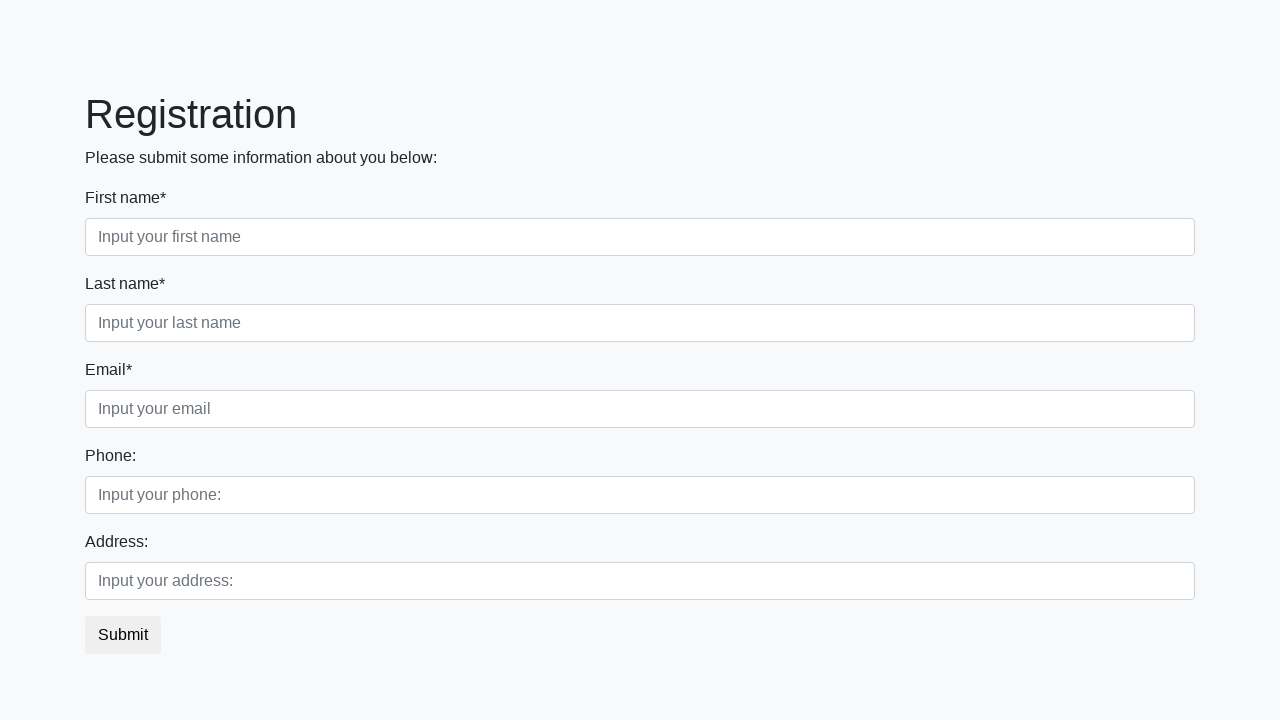

Filled first name field with 'John' on .first_block .first
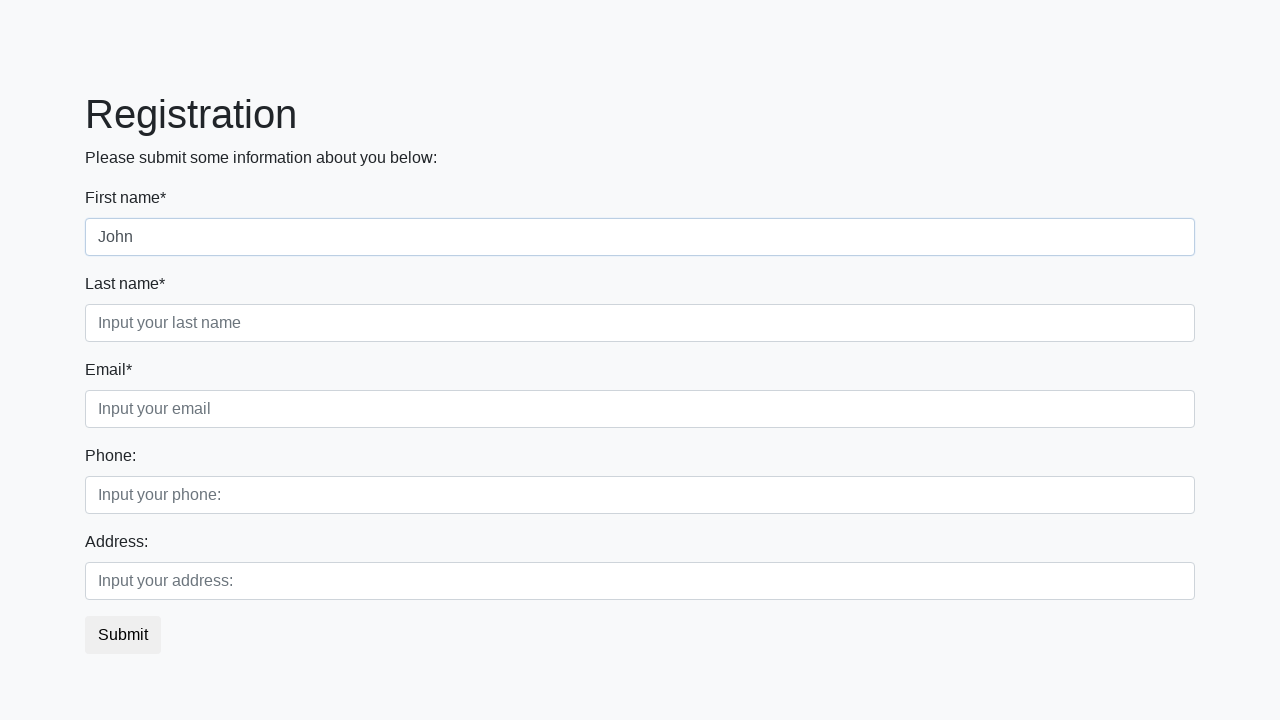

Filled last name field with 'Smith' on .first_block .second
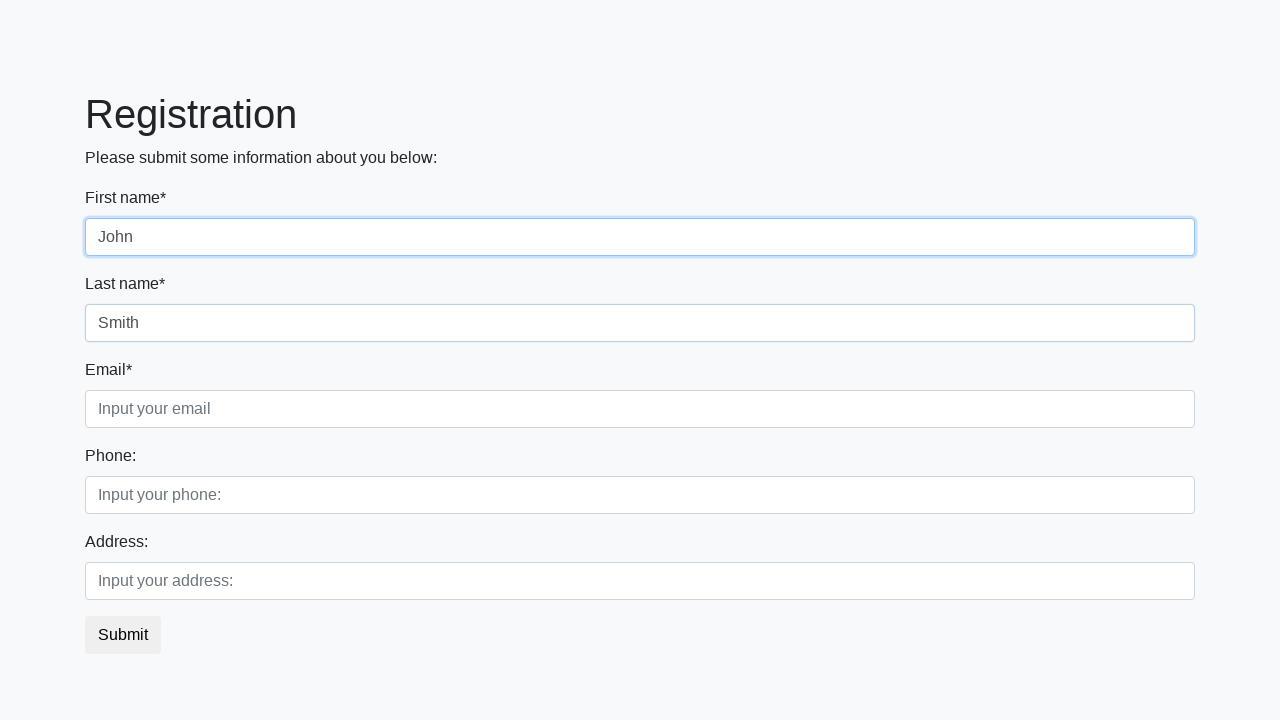

Filled email field with 'johnsmith@example.com' on .first_block .third
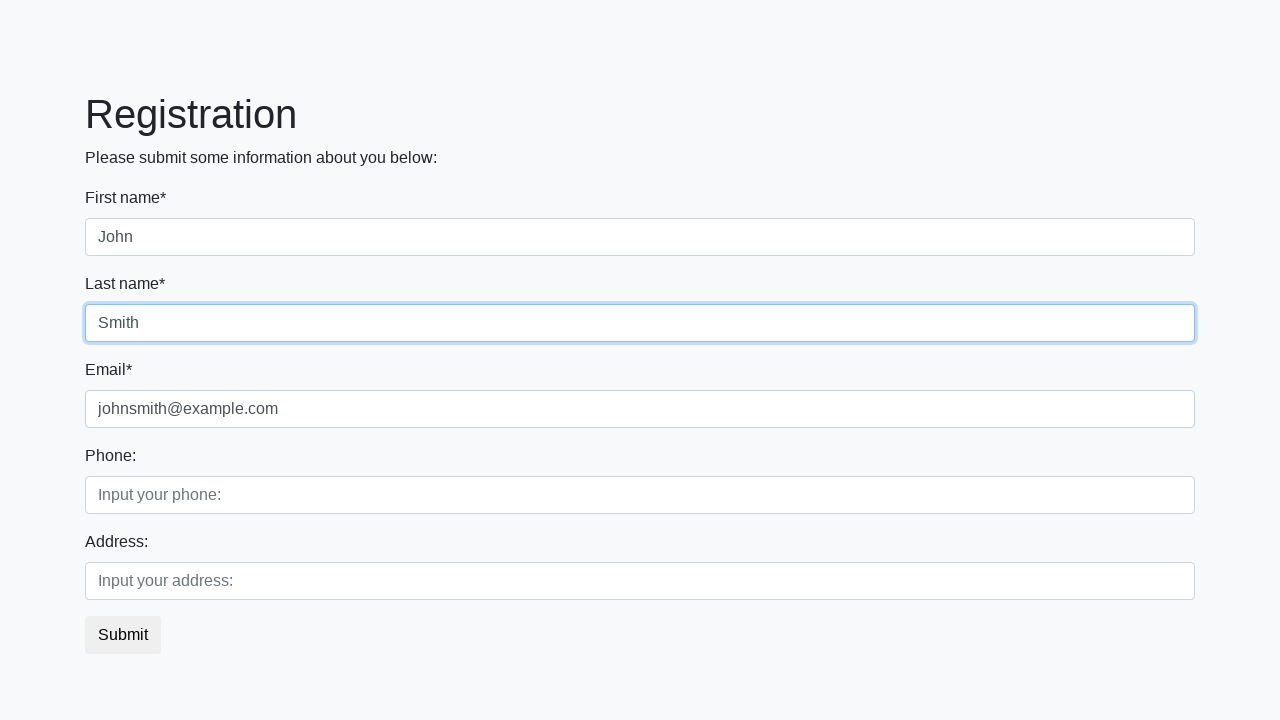

Clicked submit button to register at (123, 635) on button.btn
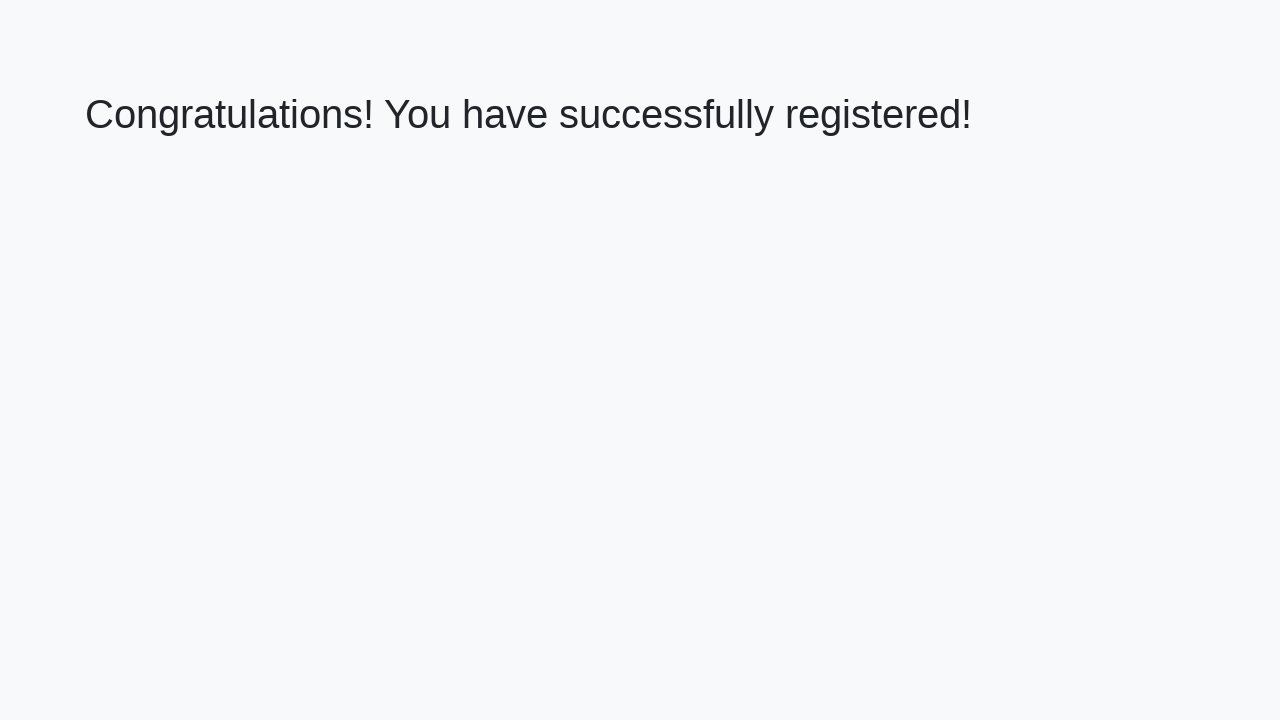

Success heading appeared on page
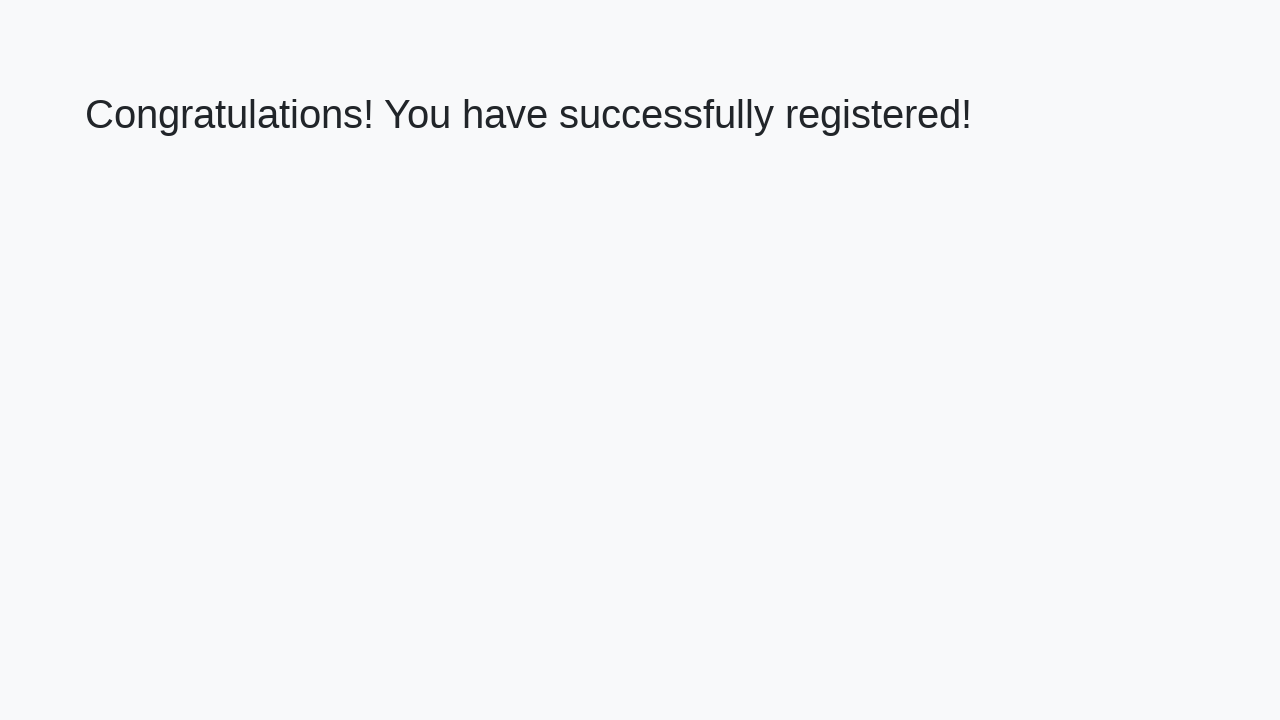

Verified success message: 'Congratulations! You have successfully registered!'
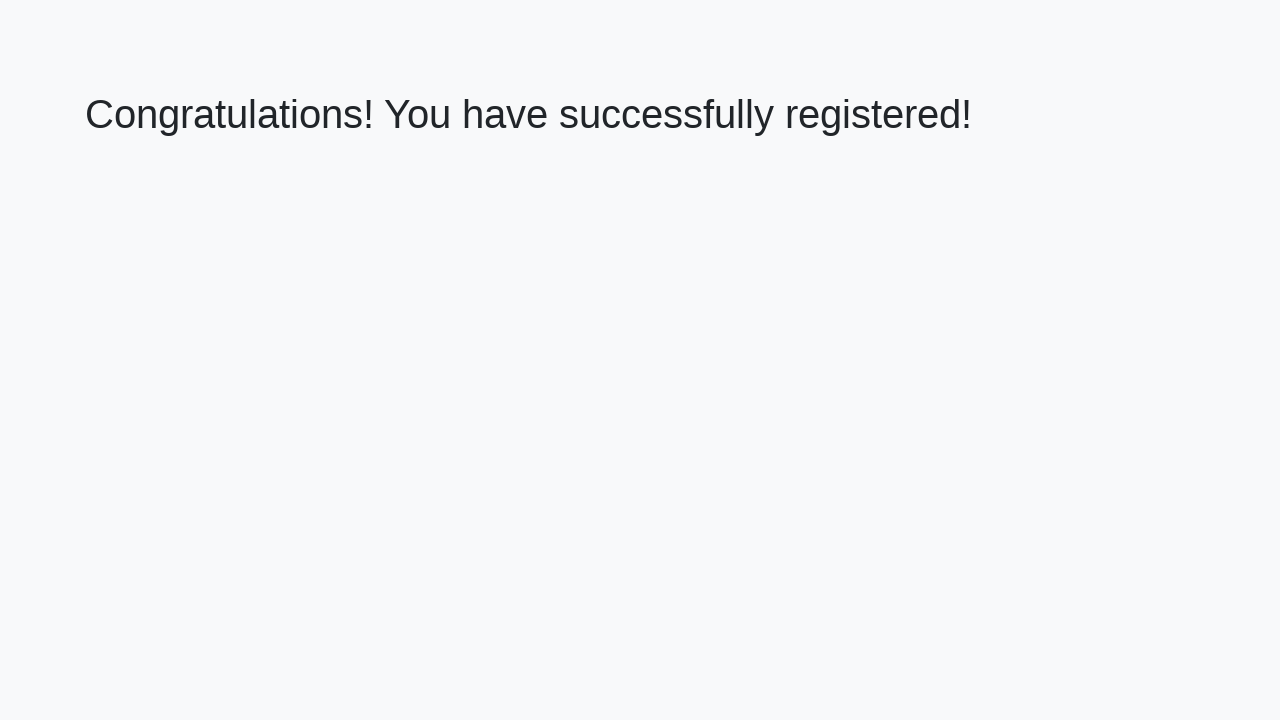

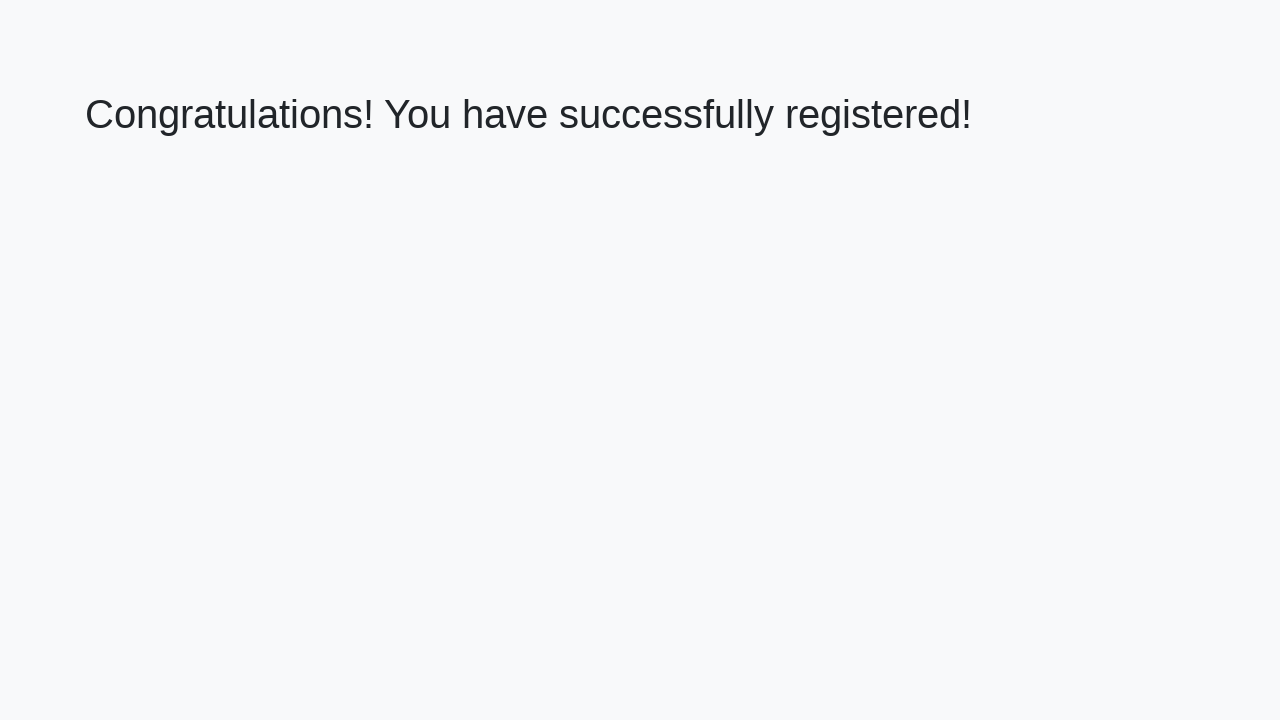